Tests sequential key presses by typing multiple characters into an input field.

Starting URL: https://the-internet.herokuapp.com/key_presses

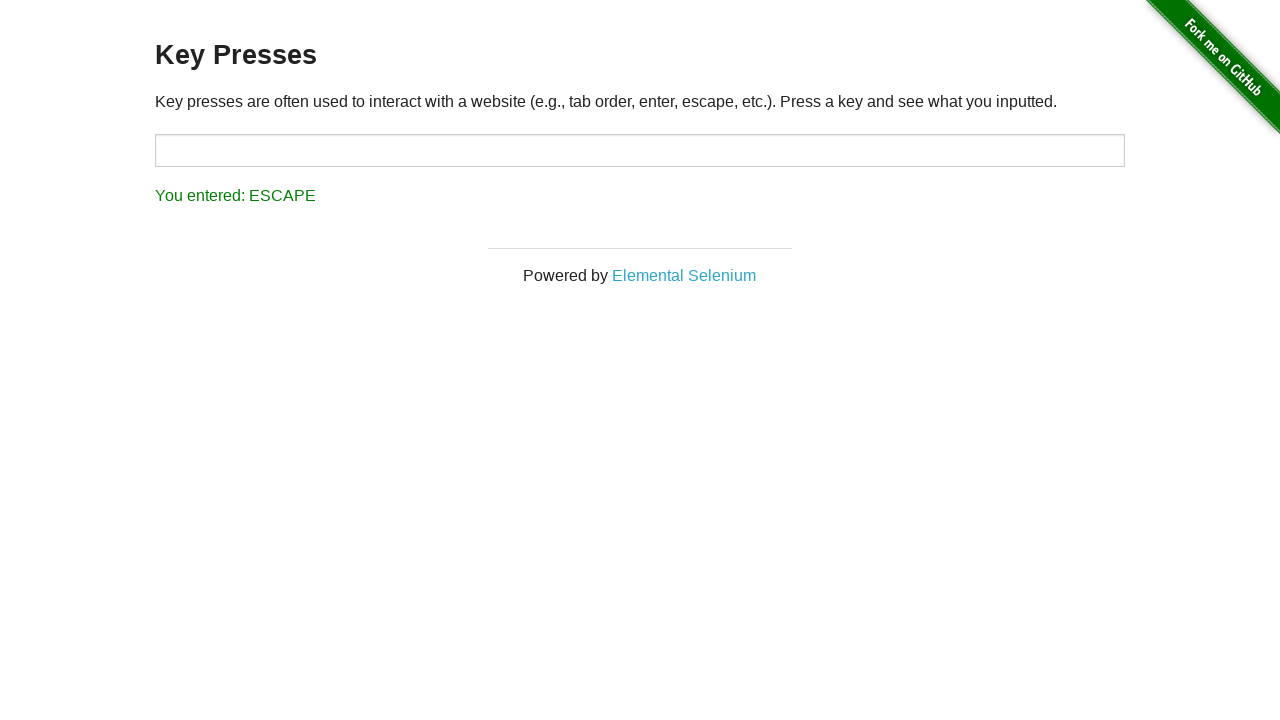

Waited for page to reach networkidle state
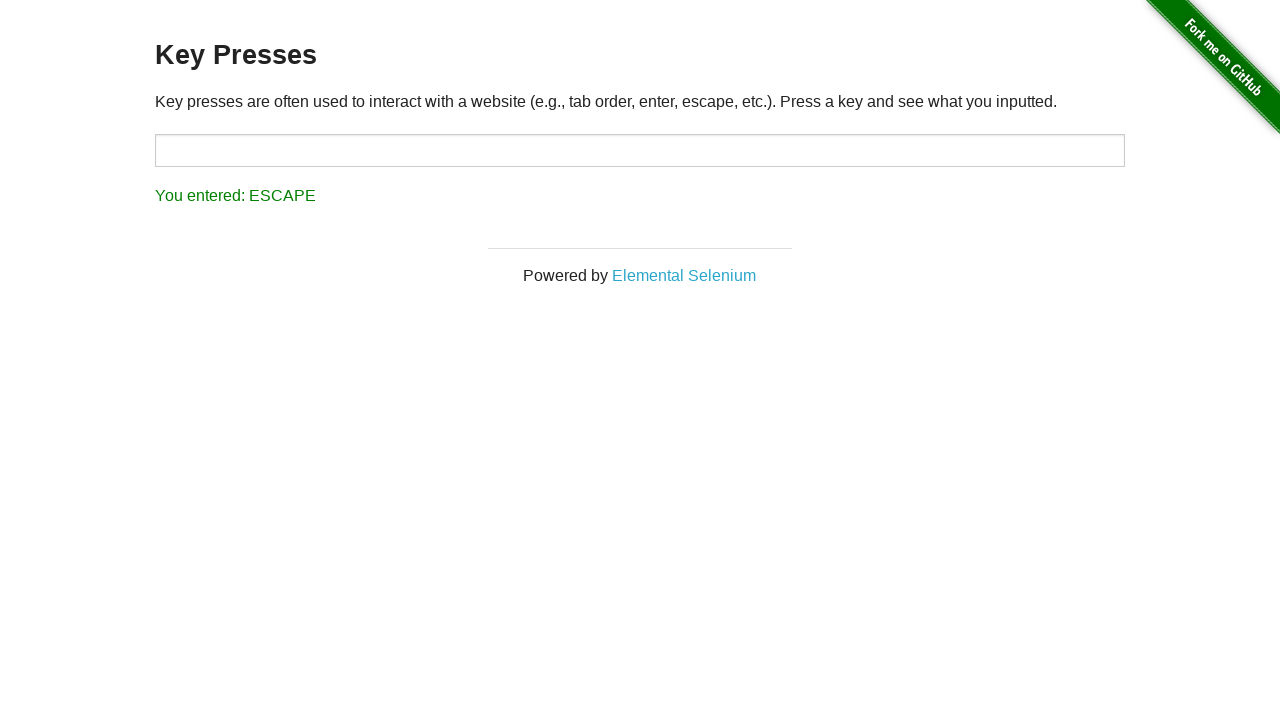

Typed 'abc' sequentially into target field
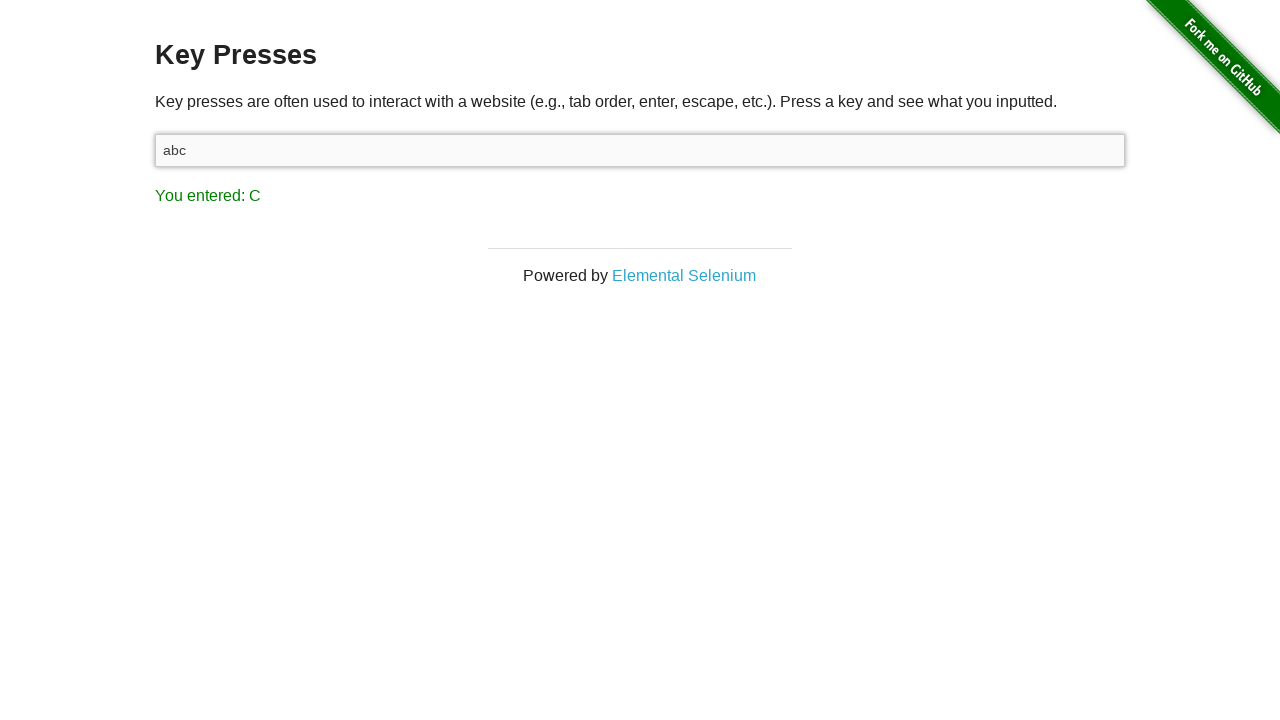

Verified last key press 'C' was recognized in result
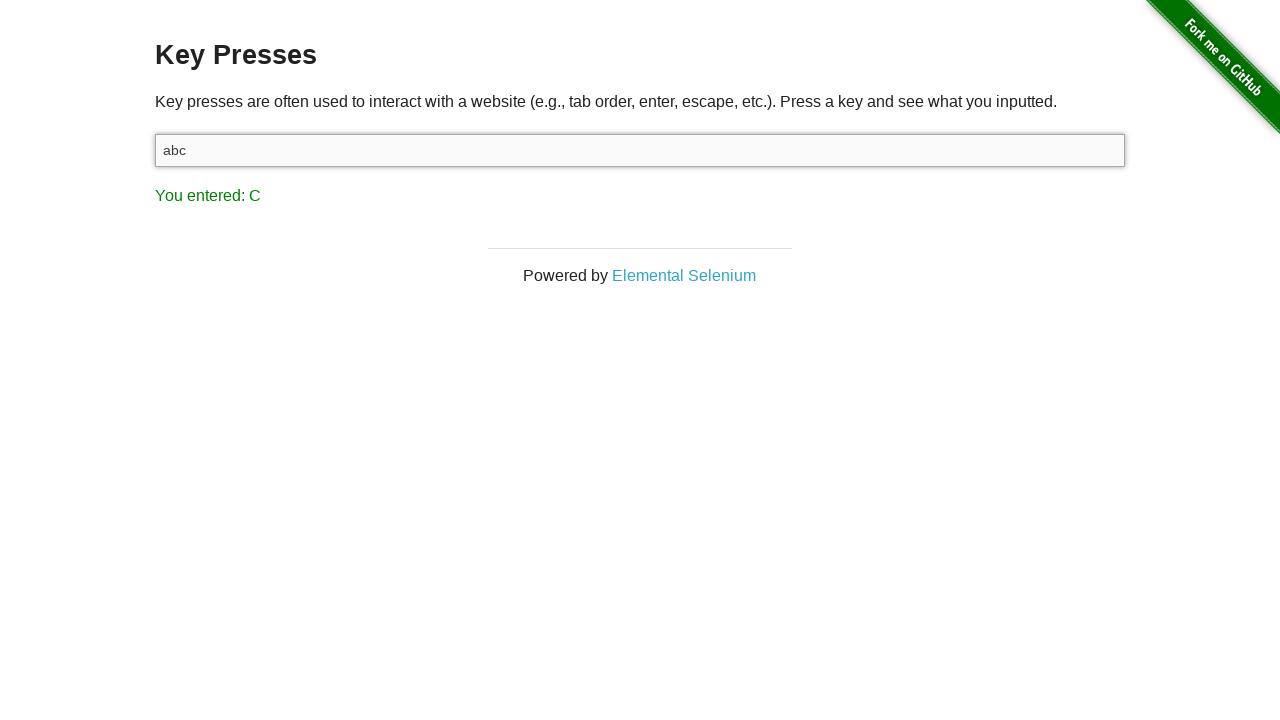

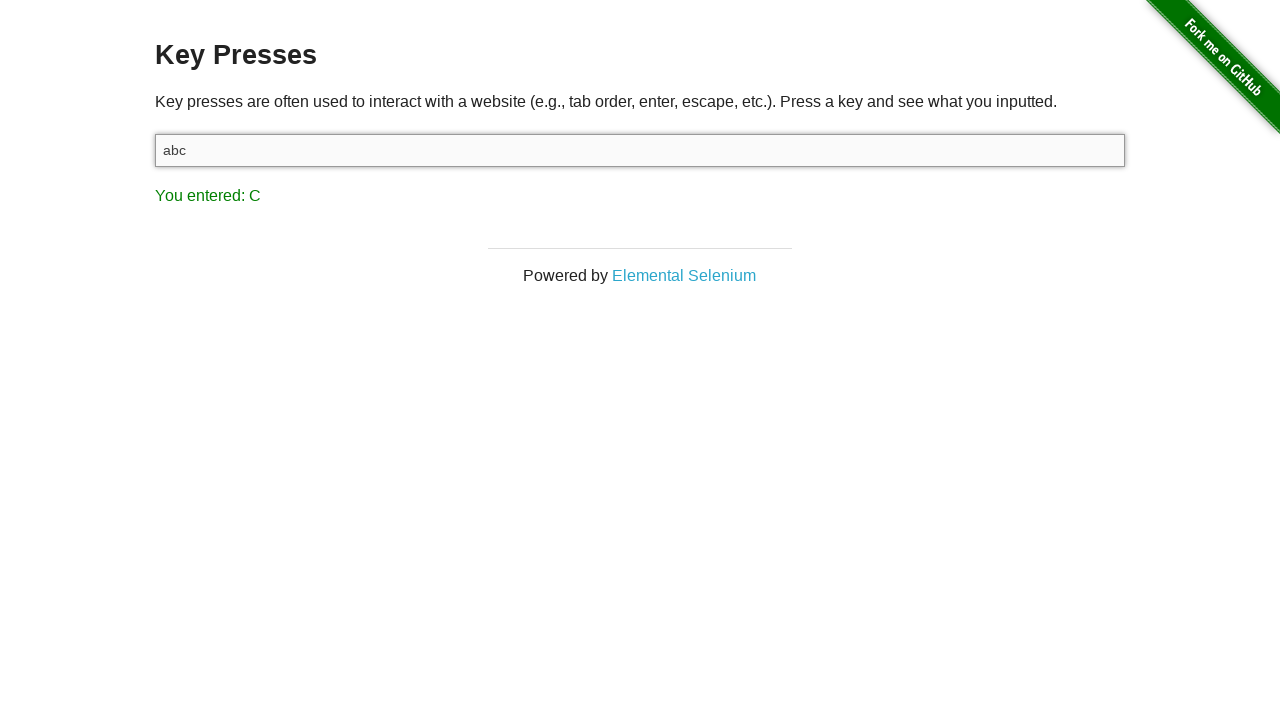